Verifies page title with positive assertion - expects title to be "Automation Testing Practice"

Starting URL: https://testautomationpractice.blogspot.com/

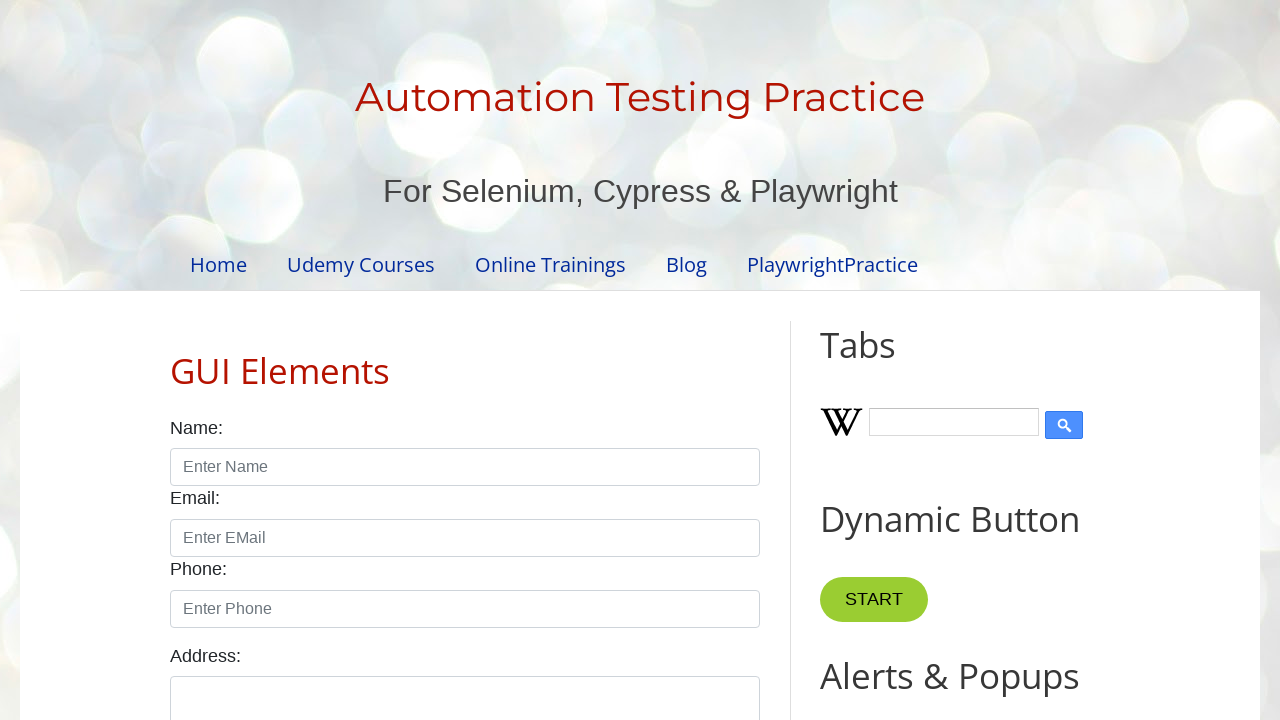

Navigated to https://testautomationpractice.blogspot.com/
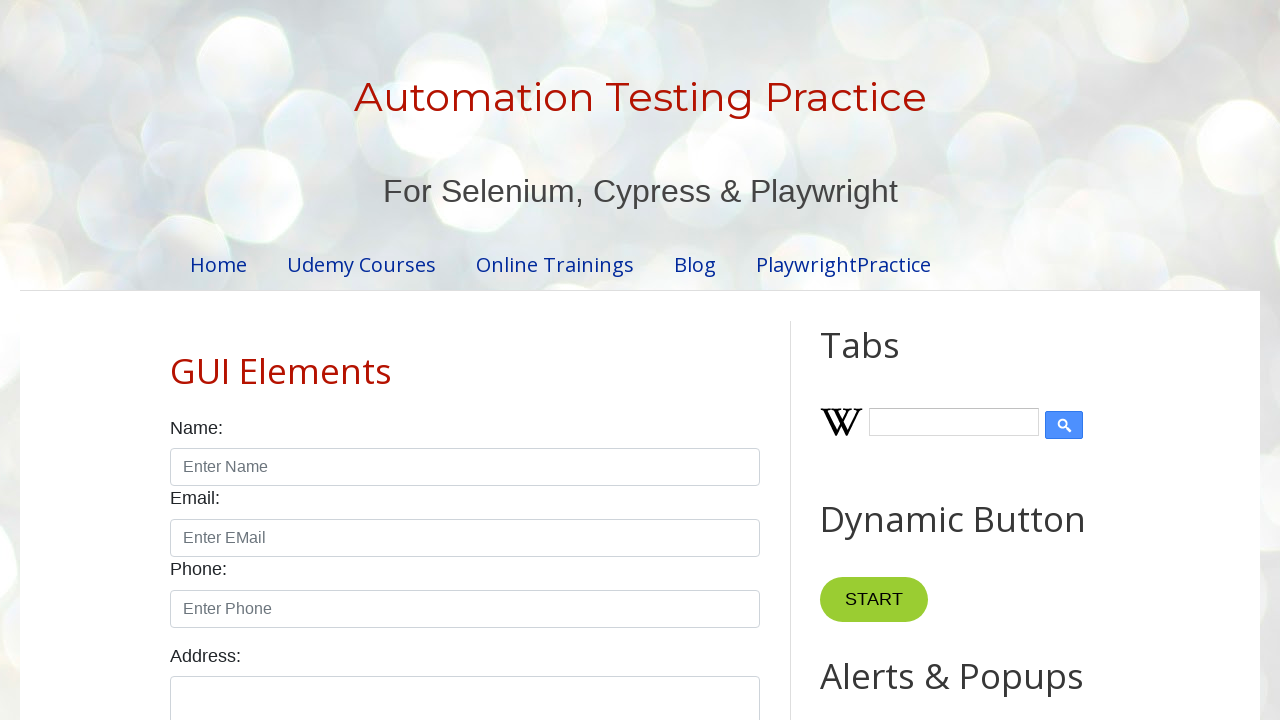

Retrieved page title
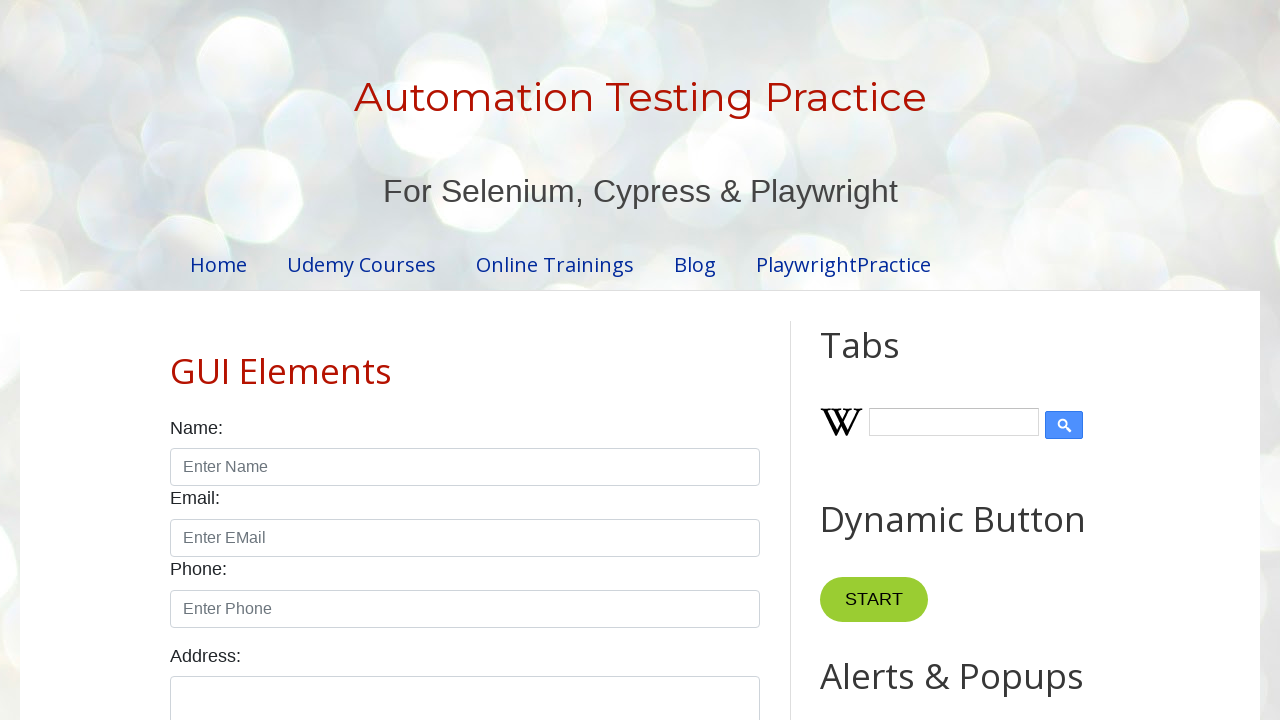

Verified page title is 'Automation Testing Practice'
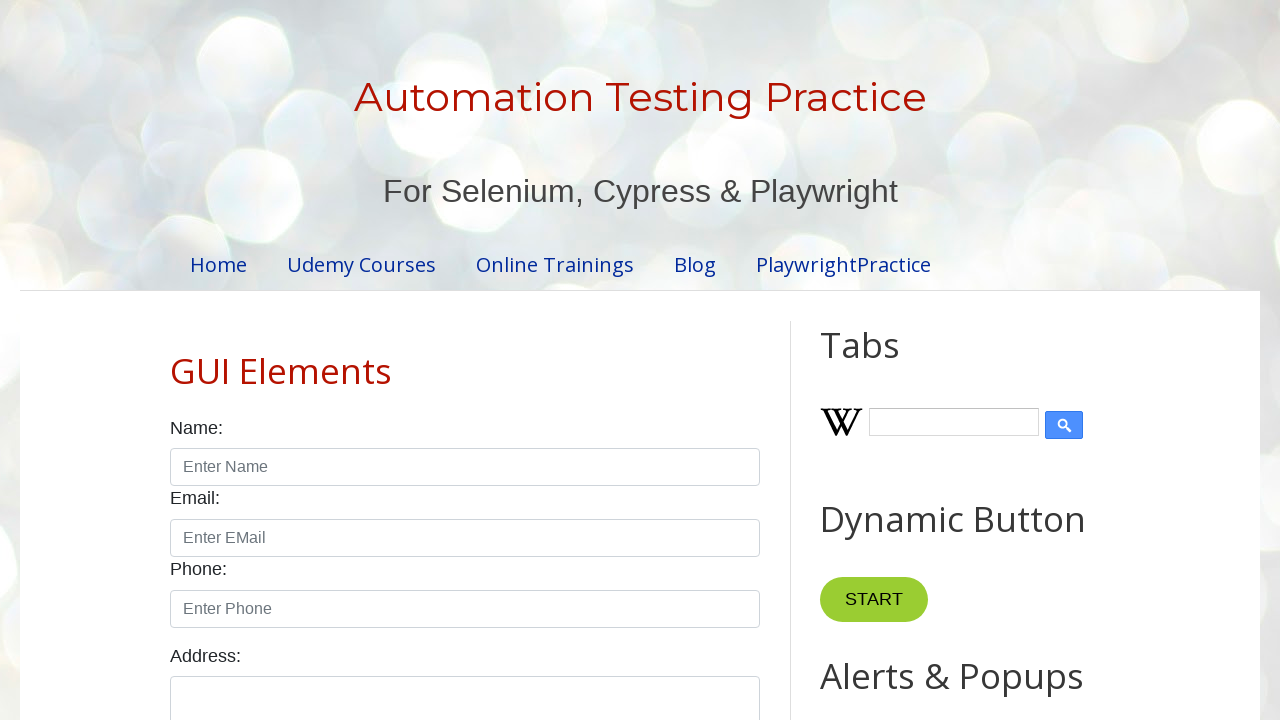

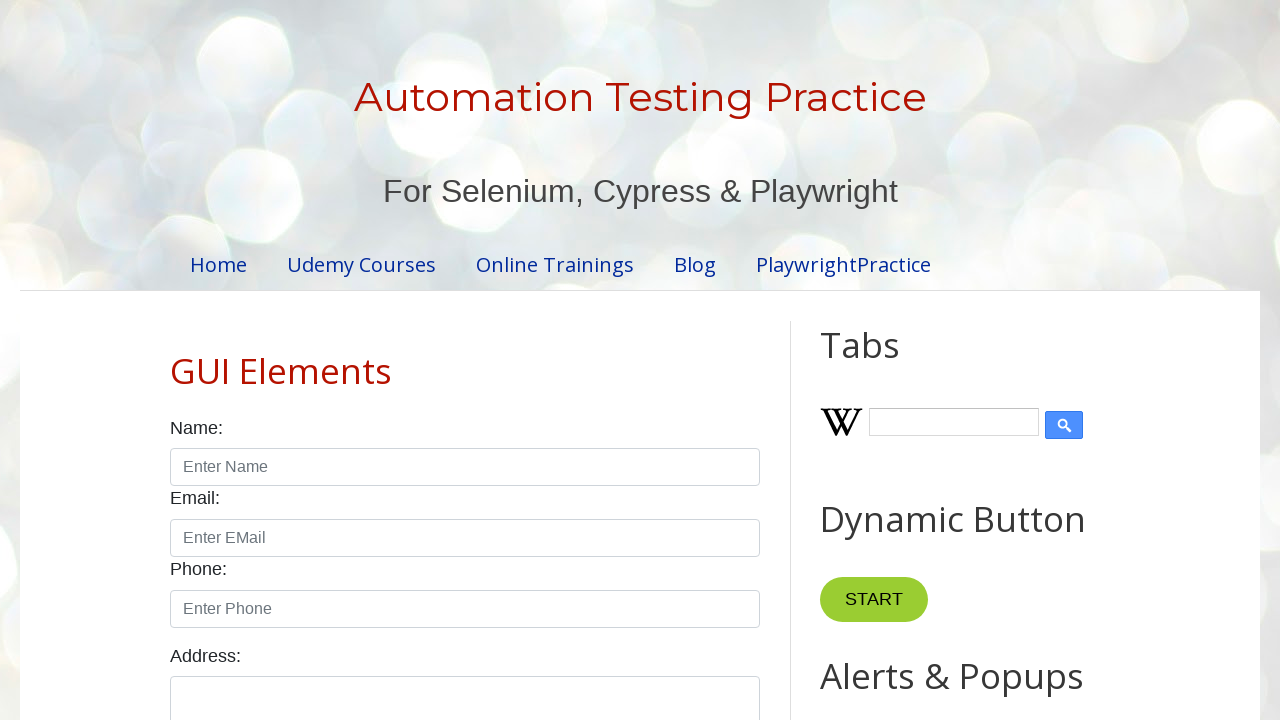